Tests WebdriverIO documentation by navigating to API page and scrolling to footer elements and navigation links

Starting URL: https://webdriver.io/

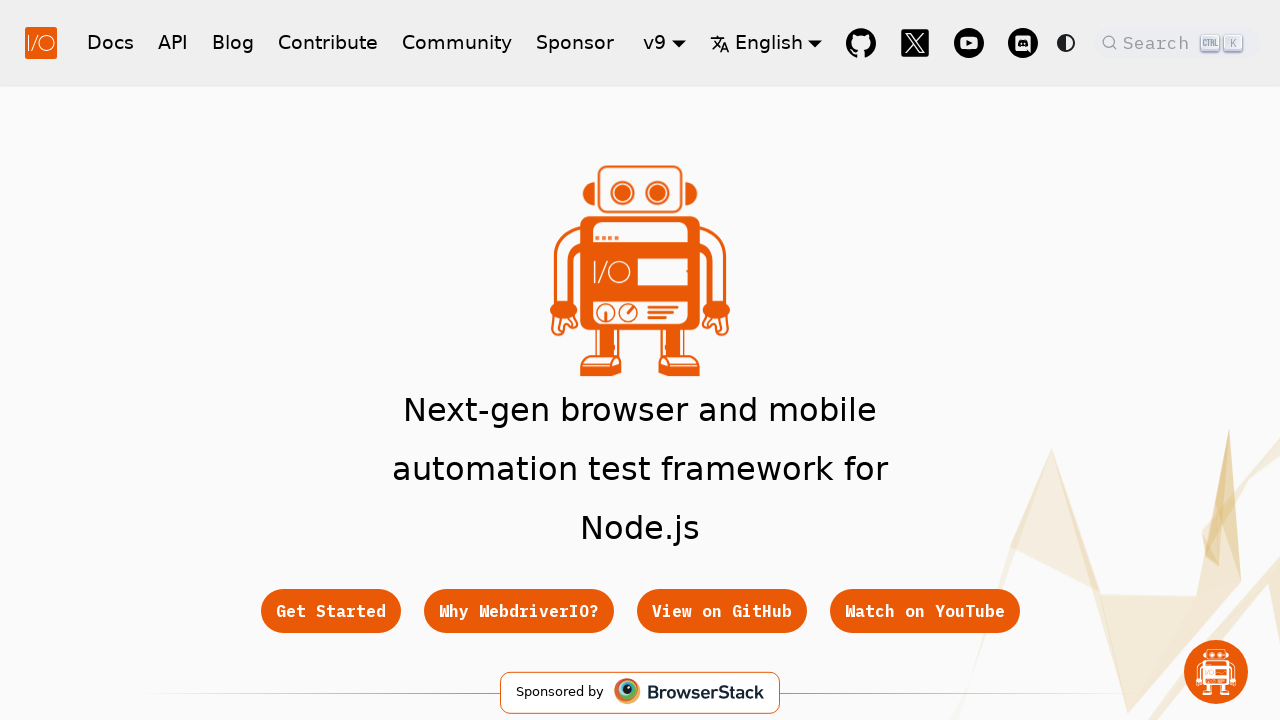

Clicked API navigation link at (173, 42) on xpath=//*[@id="__docusaurus"]/nav/div[1]/div[1]/a[3]
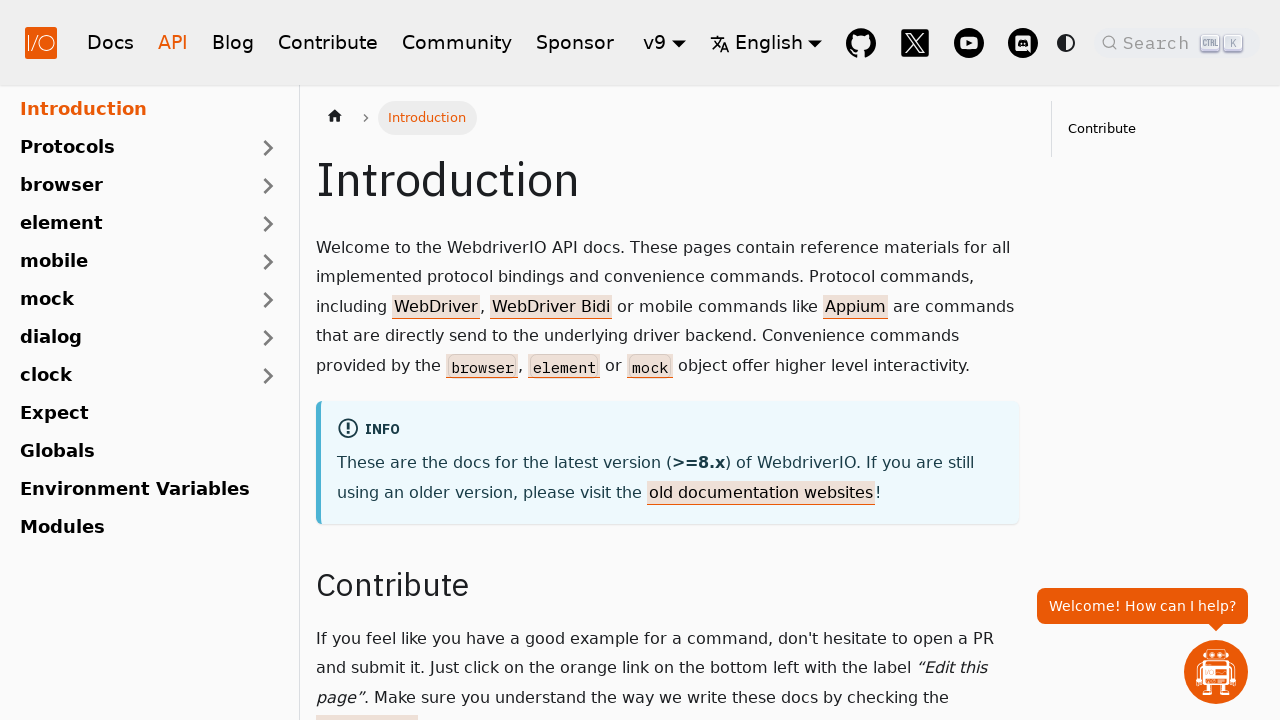

API page loaded successfully
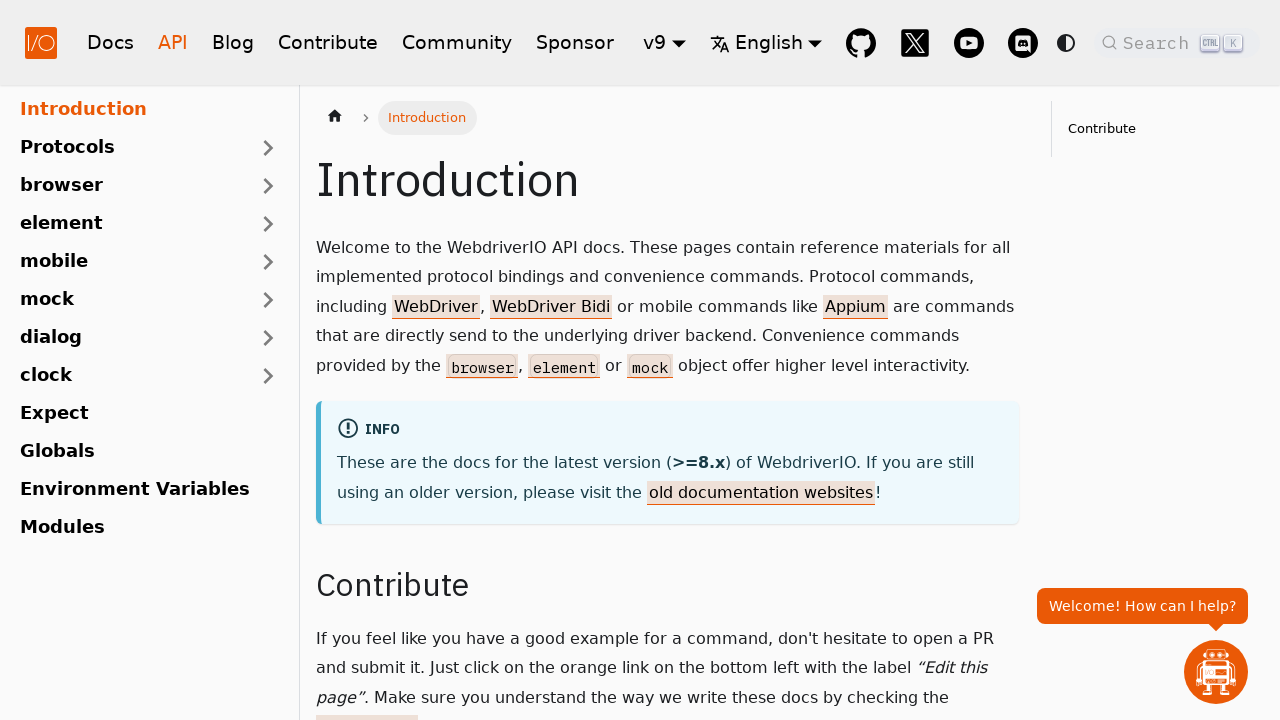

Scrolled footer element into view
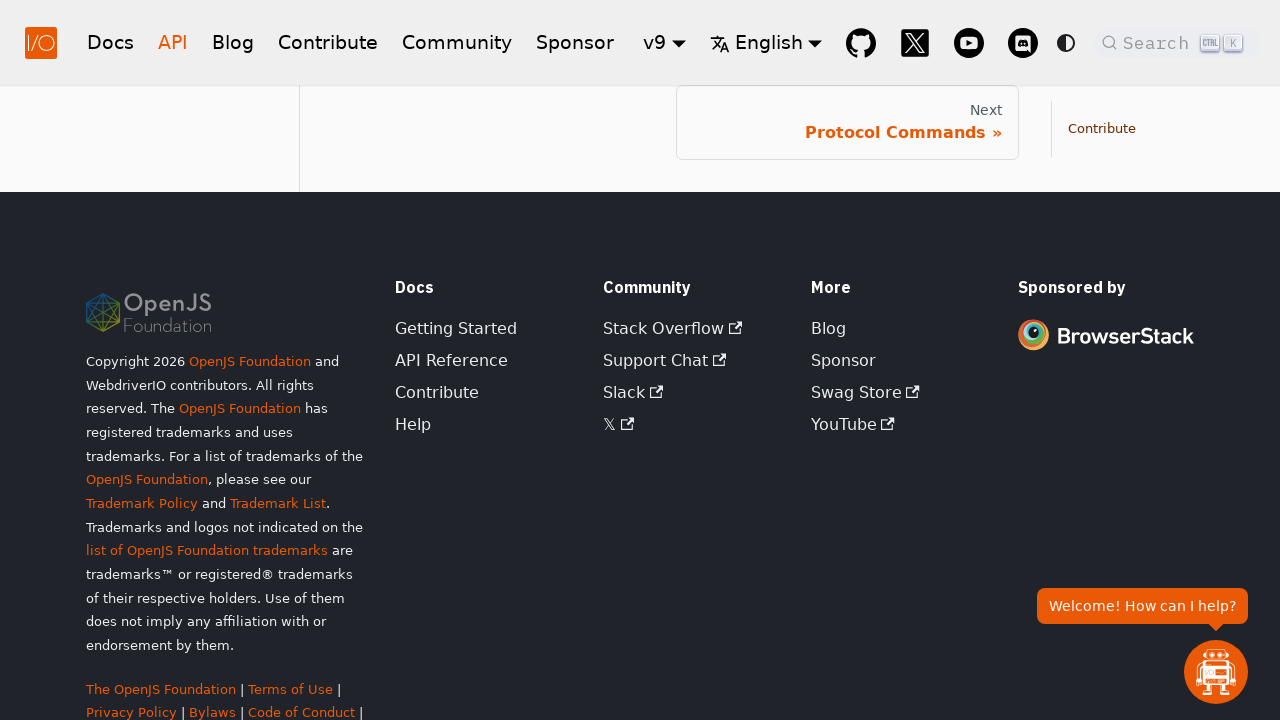

Scrolled navigation element into view
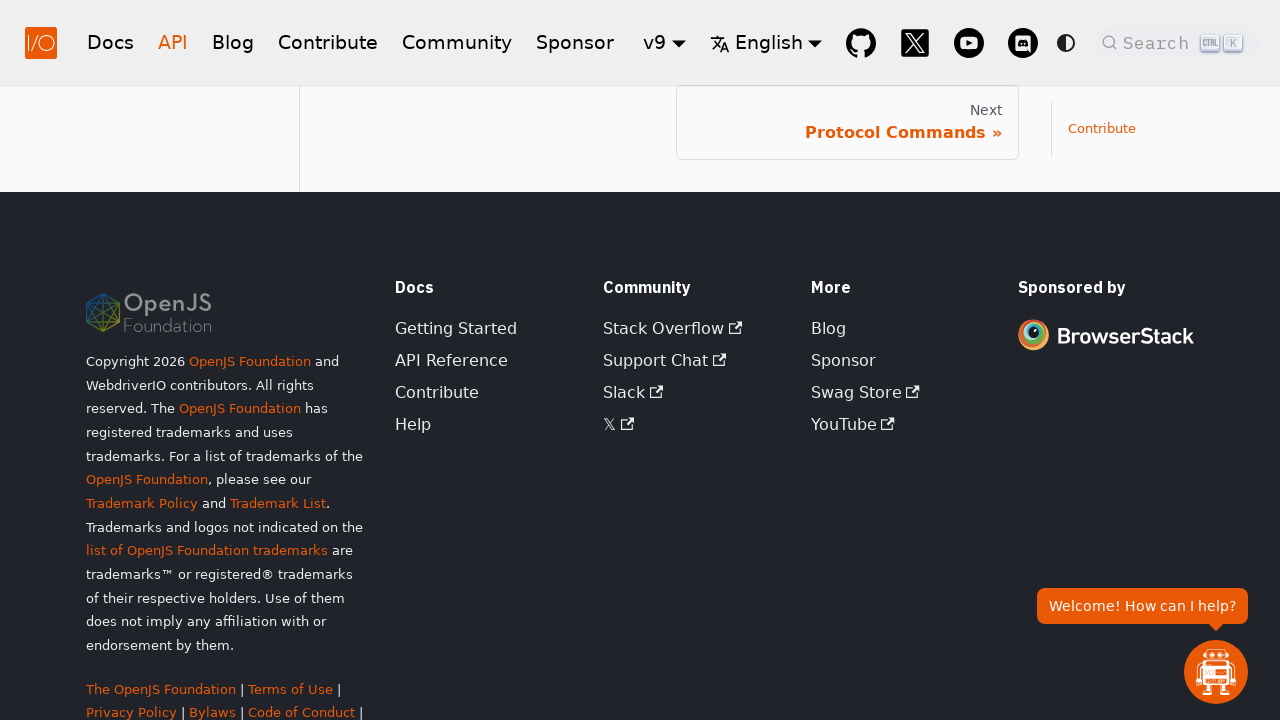

Clicked navigation element at (847, 122) on xpath=//*[@id="__docusaurus_skipToContent_fallback"]/div/div/main/div/div/div[1]
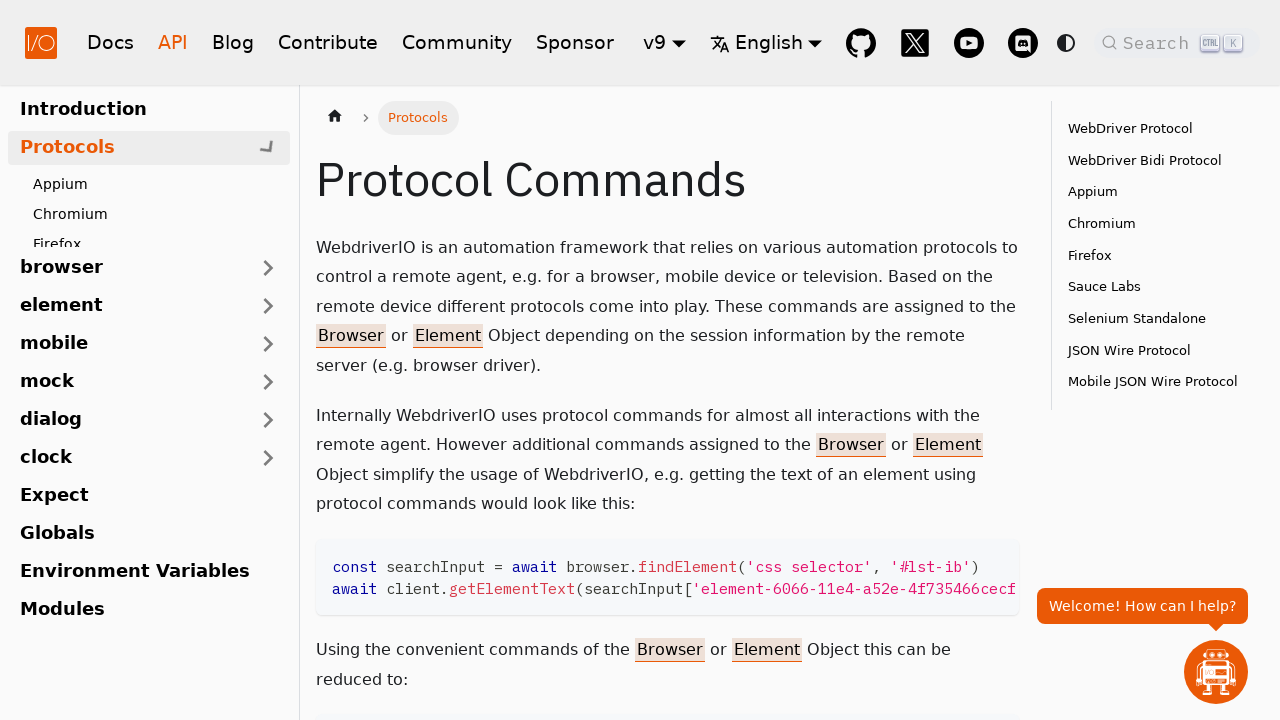

WebDriver protocol section is now visible
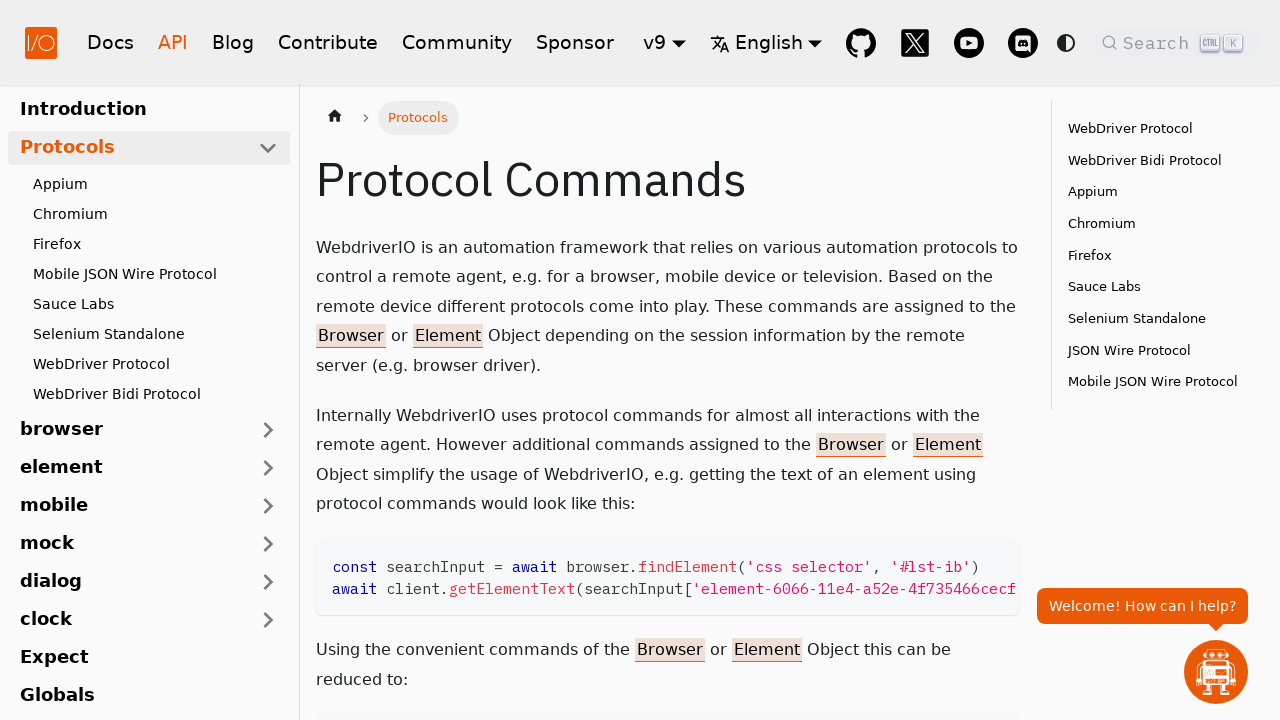

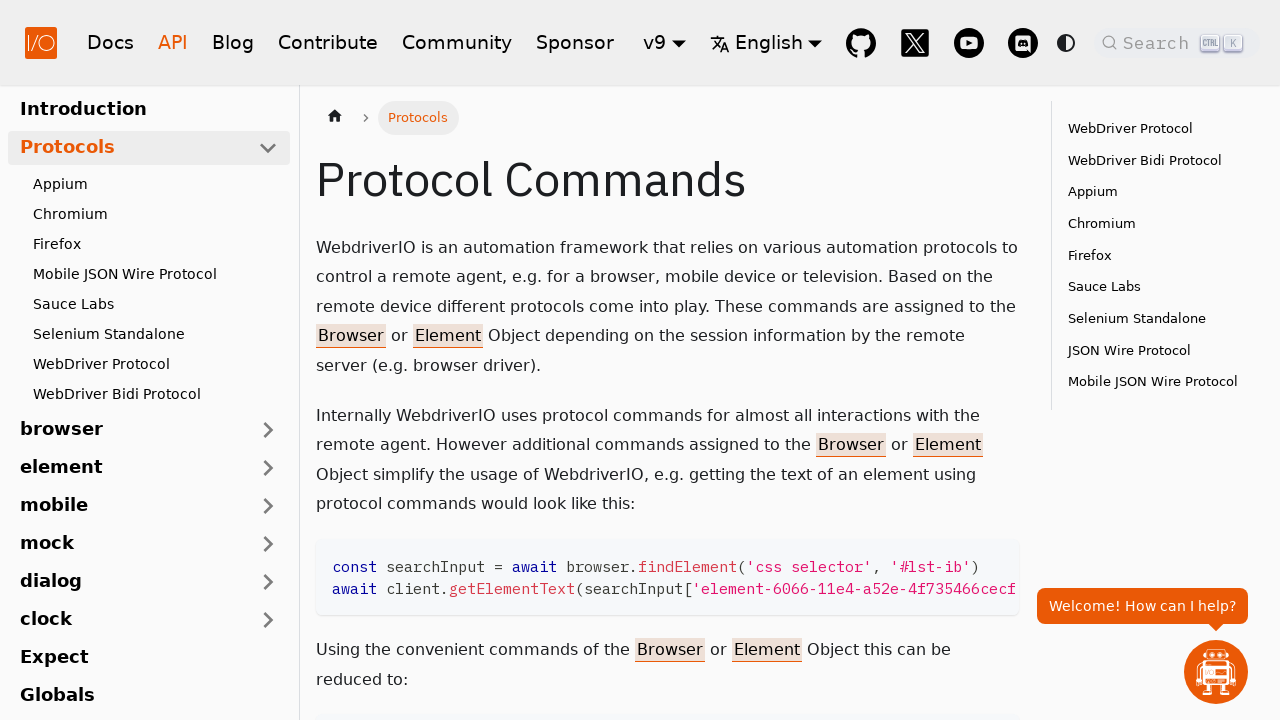